Tests hover functionality on three user profile images, verifying that hovering reveals user names and that clicking "View profile" links navigates to user profile pages.

Starting URL: https://the-internet.herokuapp.com/hovers

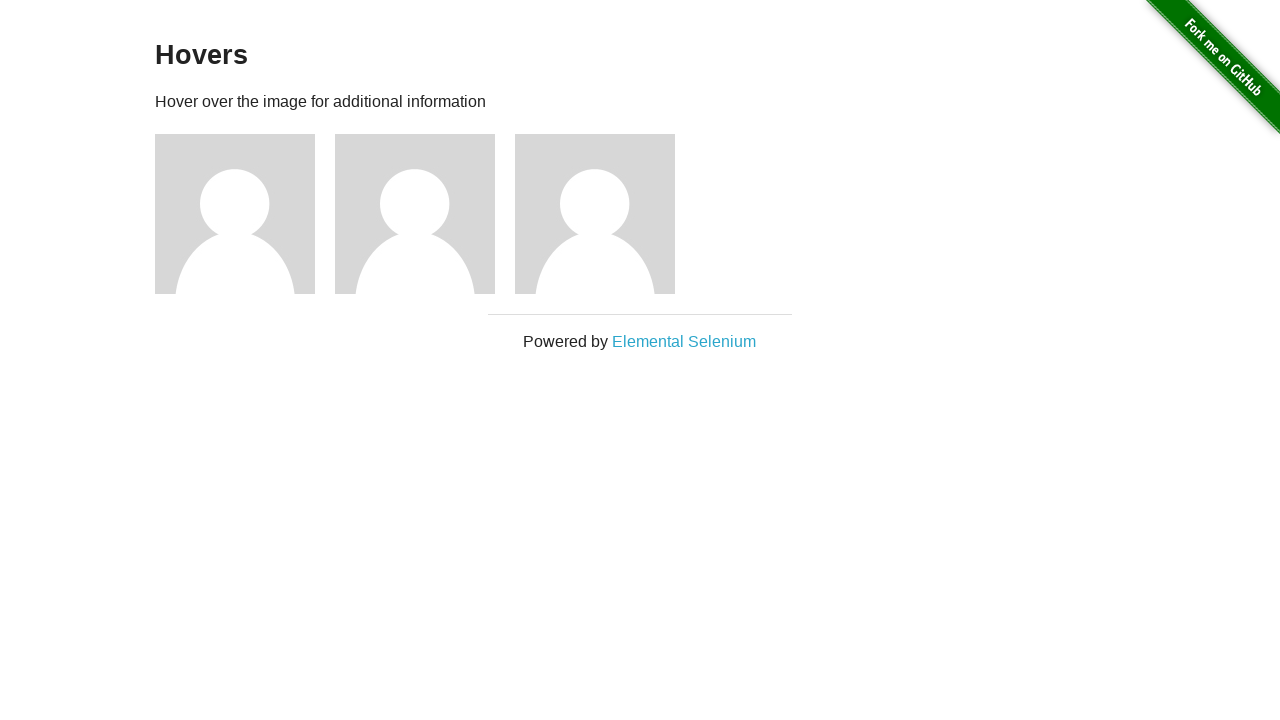

Hovered over first user profile image at (245, 214) on xpath=//div[@class='figure'][1]
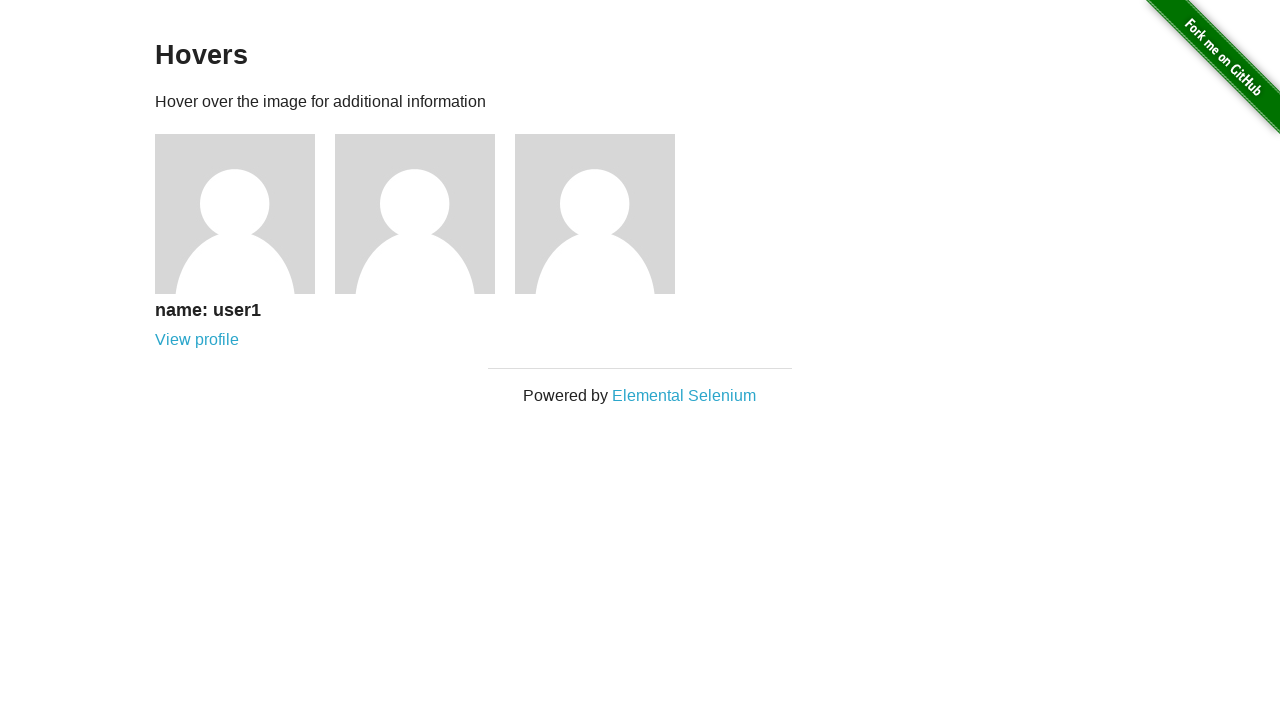

User1 name revealed after hovering
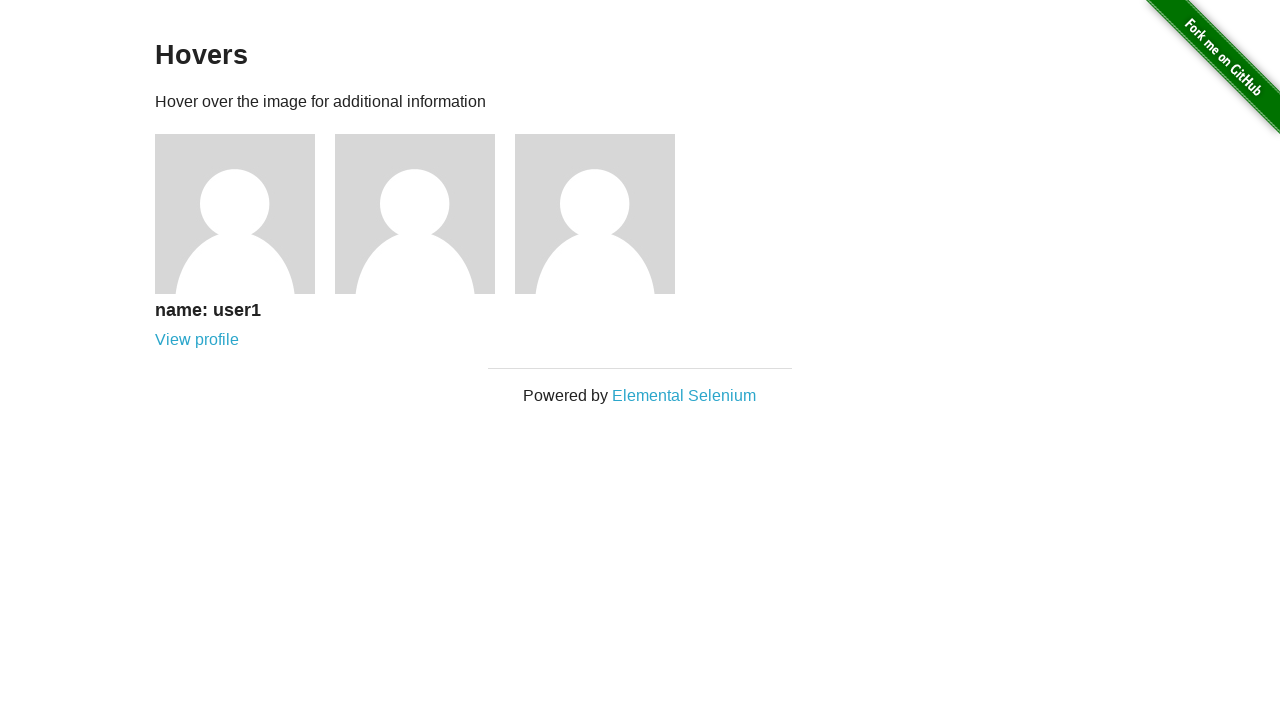

Clicked 'View profile' link for user1 at (197, 340) on xpath=//*[@href='/users/1']
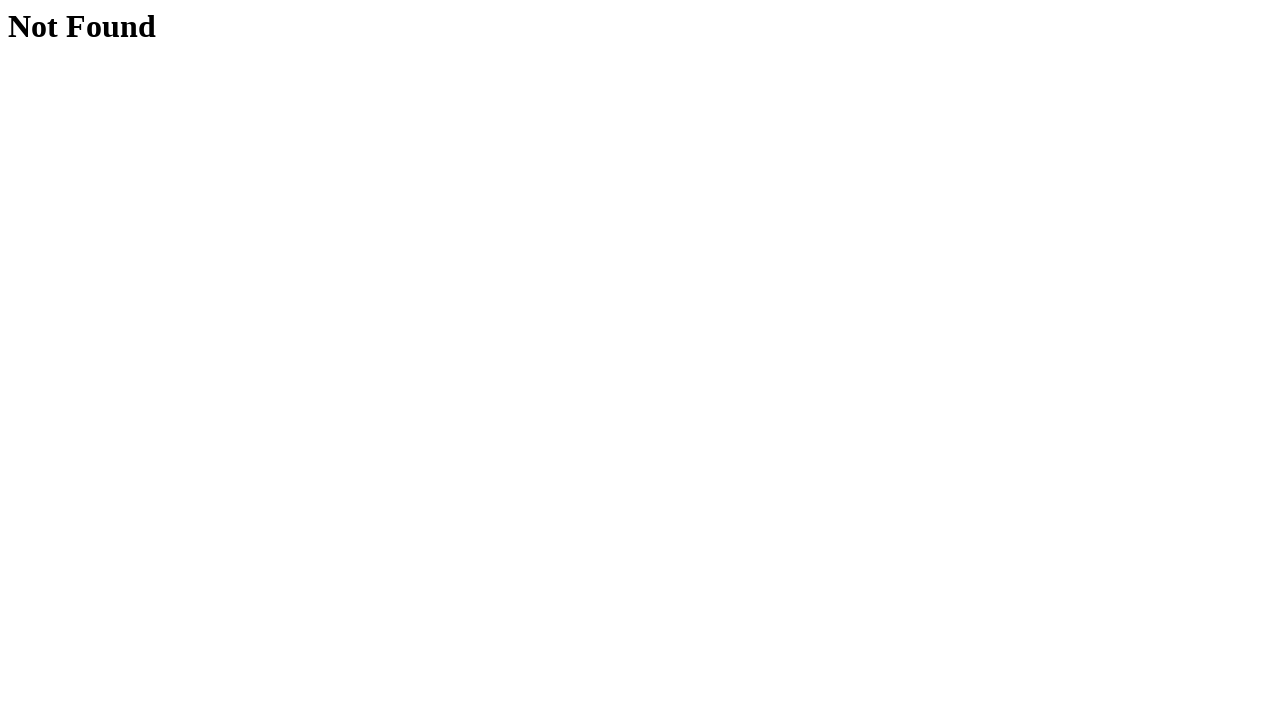

Navigated to user1 profile page (Not Found page displayed)
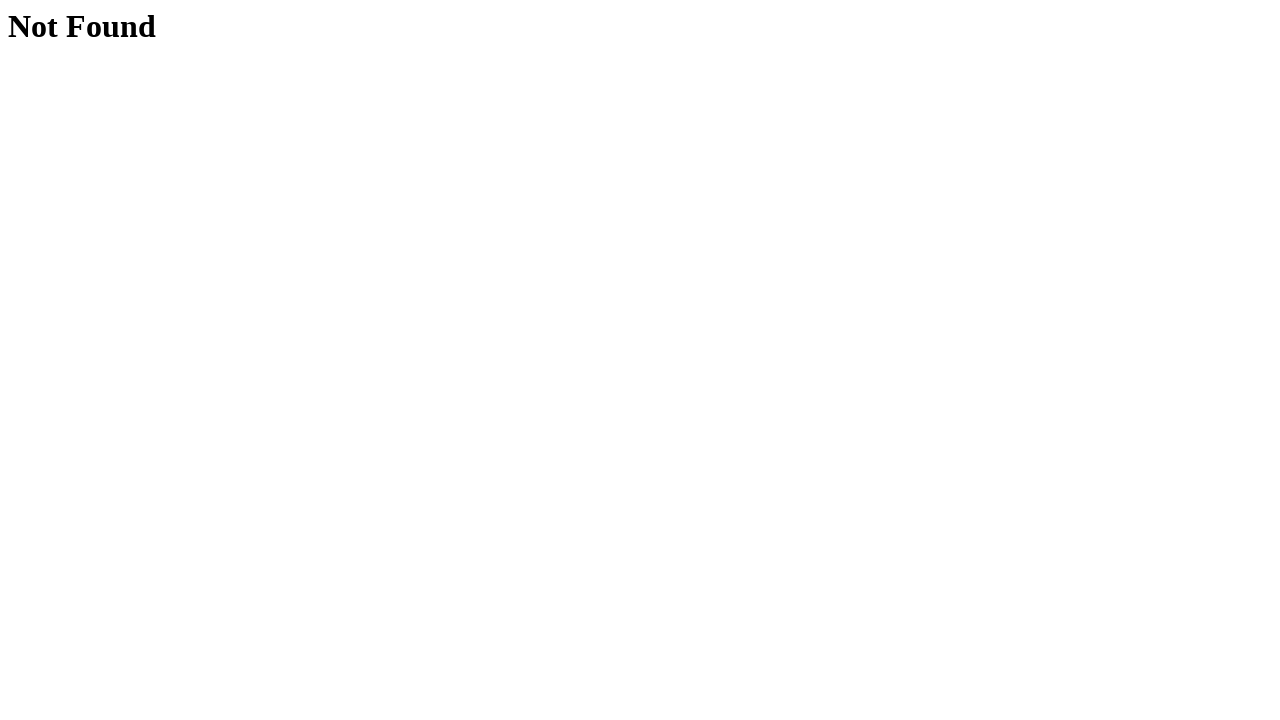

Navigated back to hovers page
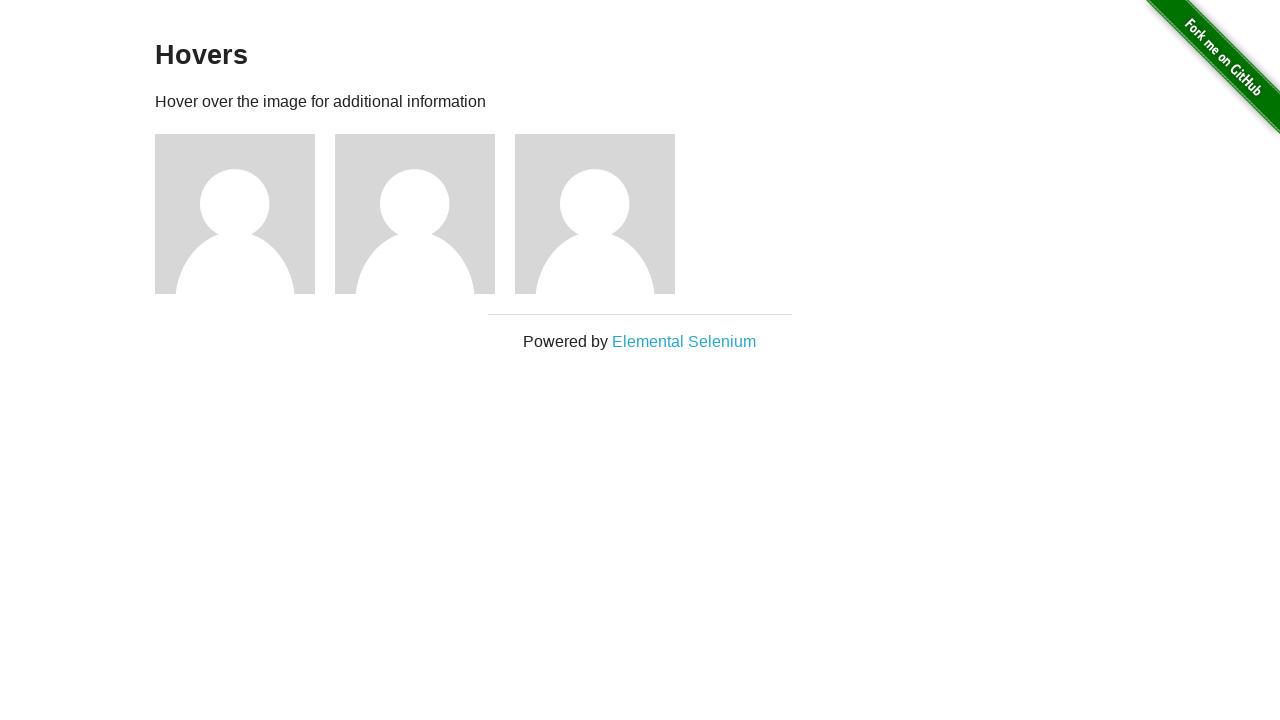

Hovered over second user profile image at (425, 214) on xpath=//div[@class='figure'][2]
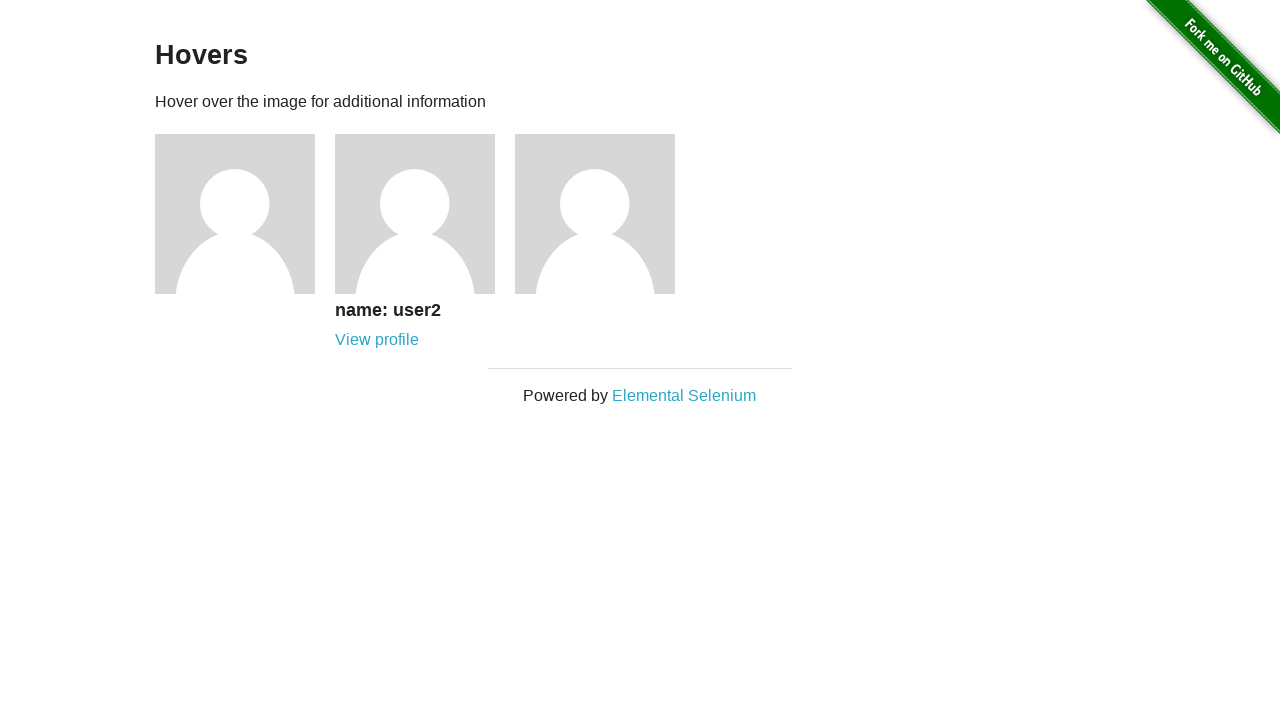

User2 name revealed after hovering
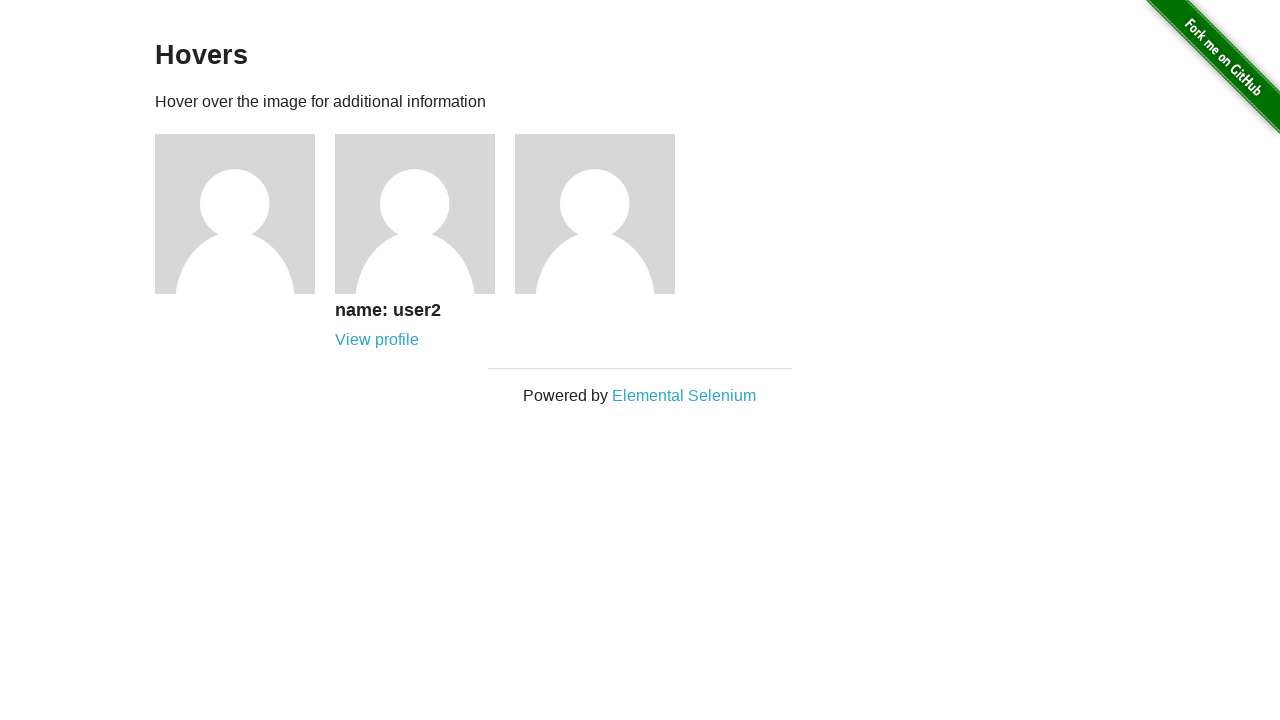

Clicked 'View profile' link for user2 at (377, 340) on xpath=//*[@href='/users/2']
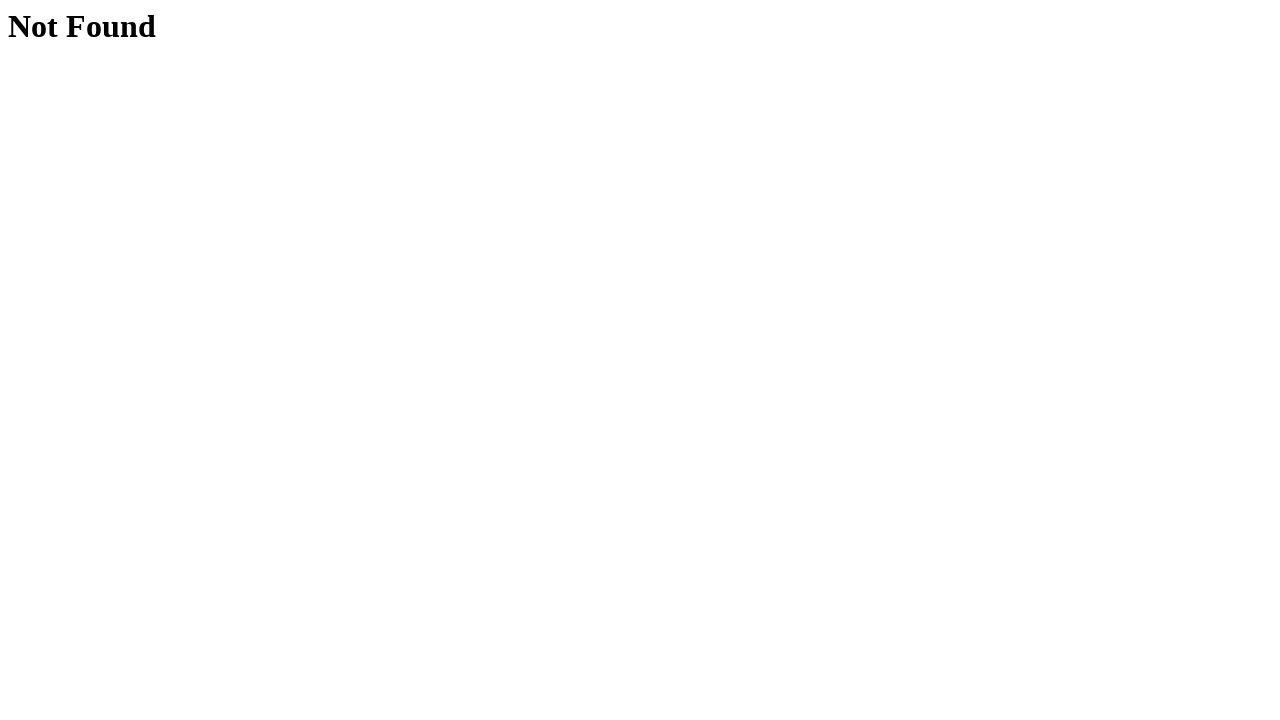

Navigated to user2 profile page (Not Found page displayed)
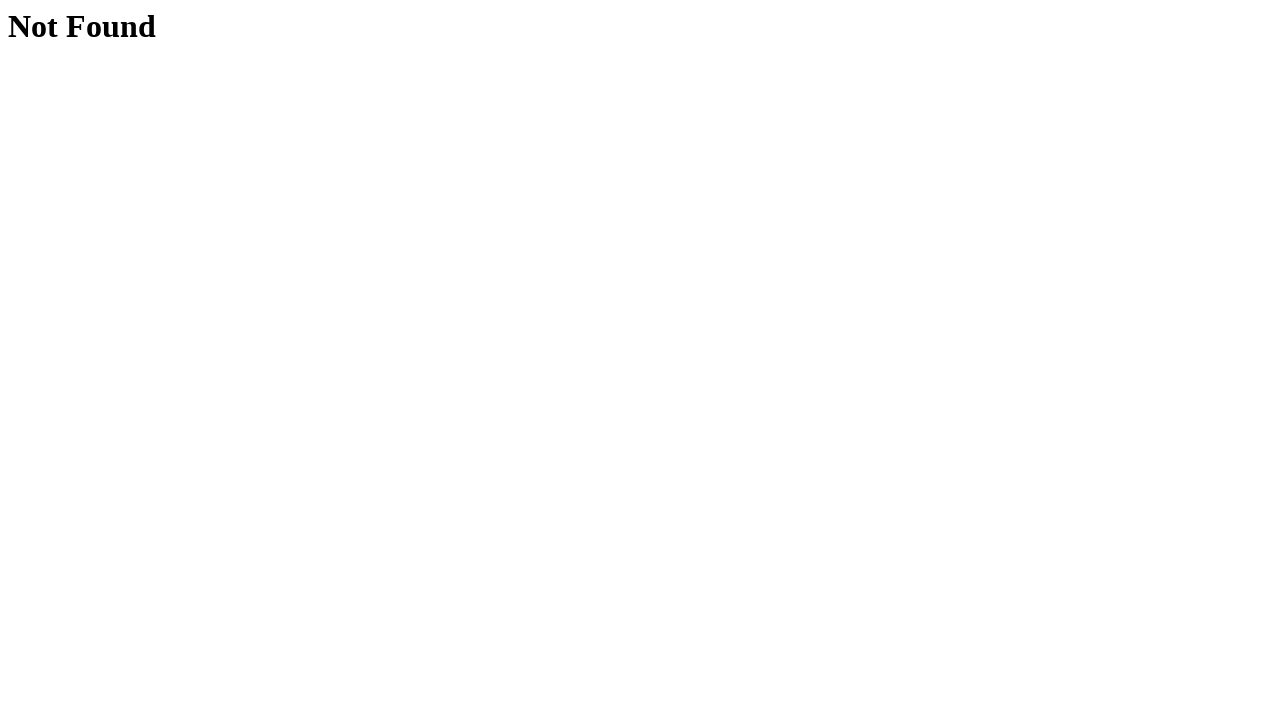

Navigated back to hovers page
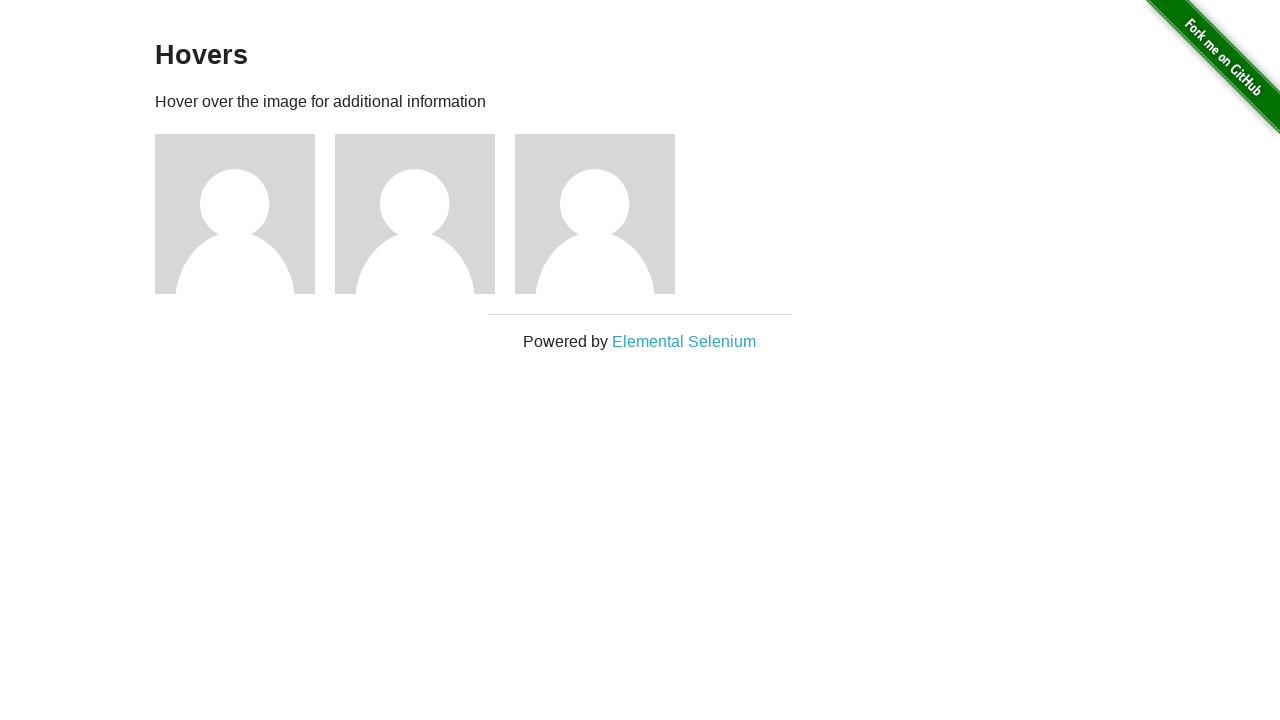

Hovered over third user profile image at (605, 214) on xpath=//div[@class='figure'][3]
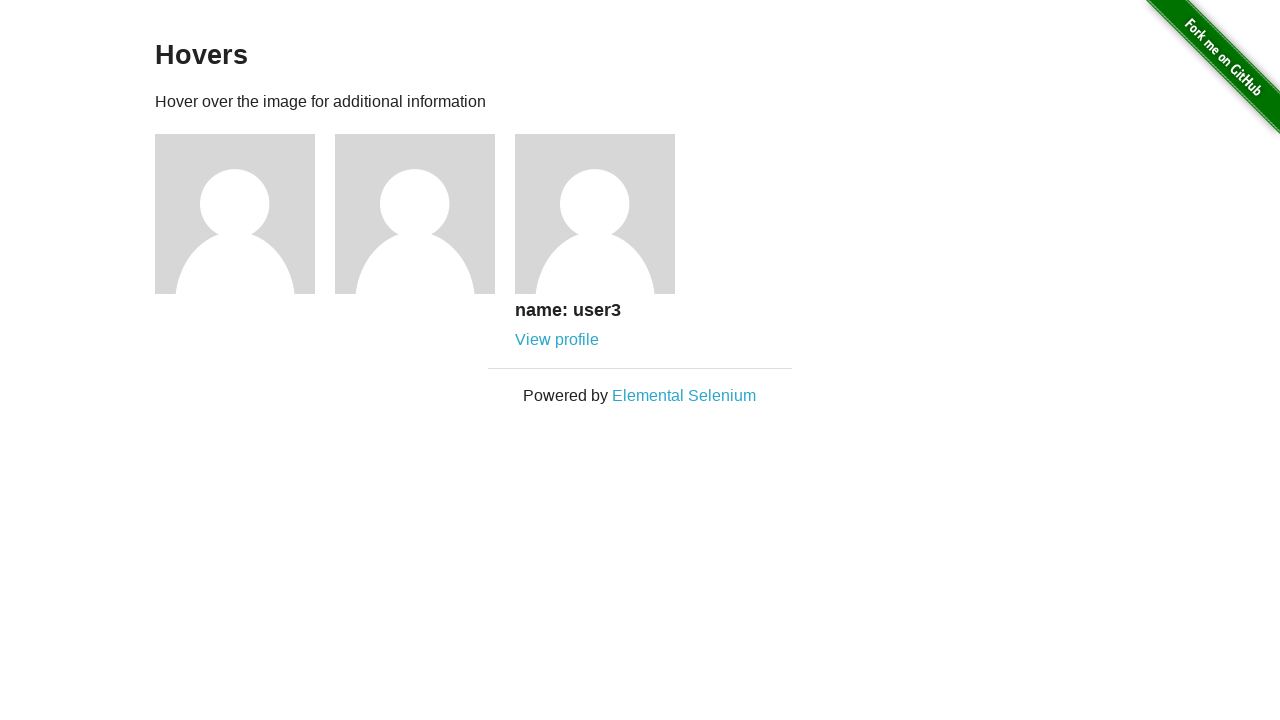

User3 name revealed after hovering
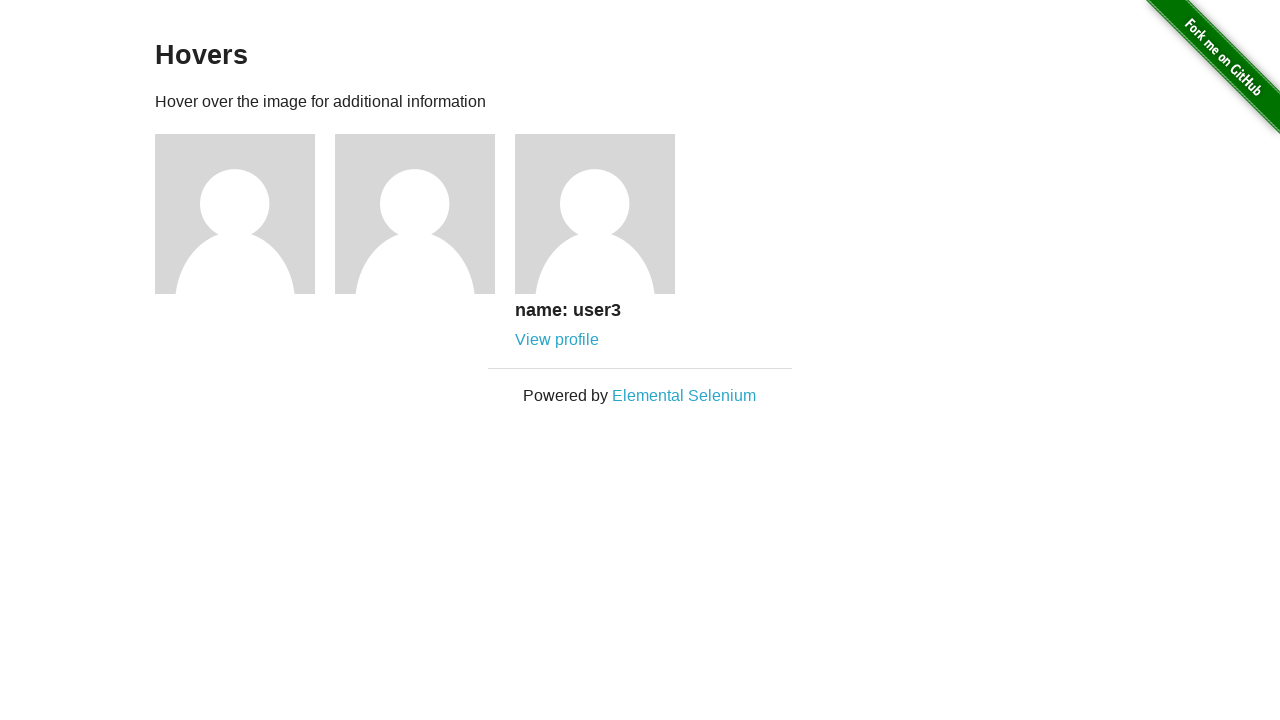

Clicked 'View profile' link for user3 at (557, 340) on xpath=//*[@href='/users/3']
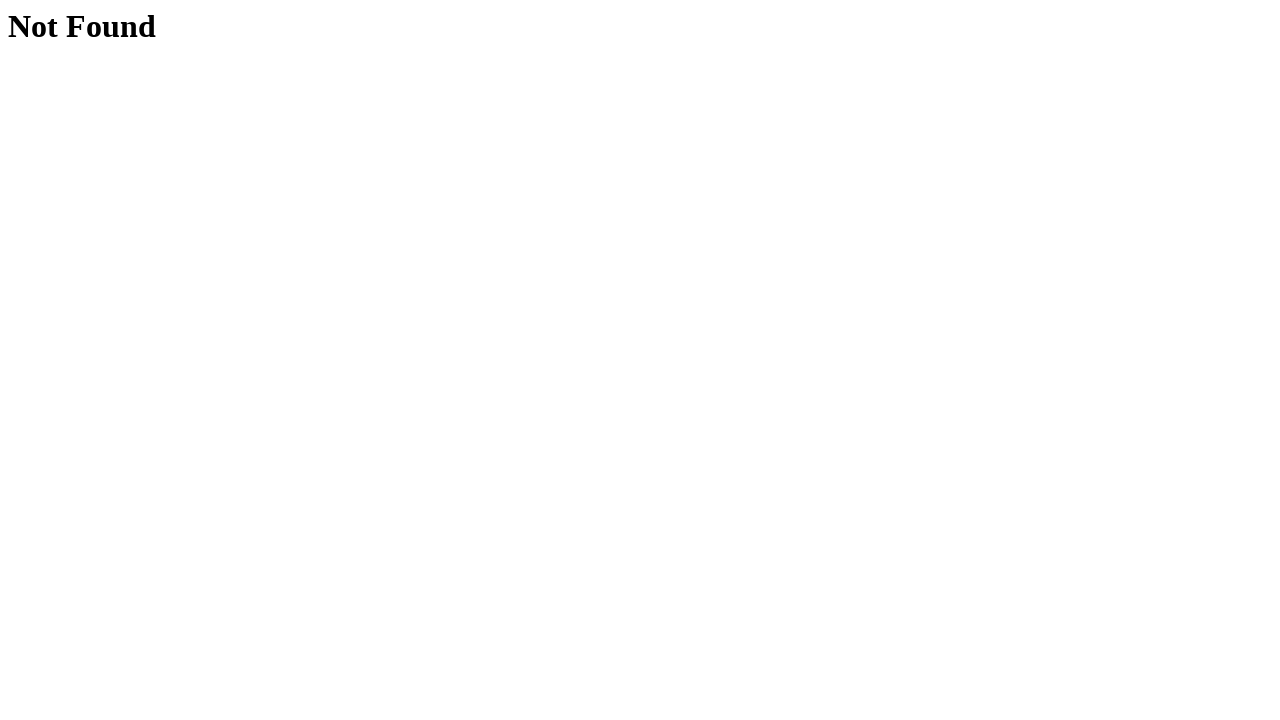

Navigated to user3 profile page (Not Found page displayed)
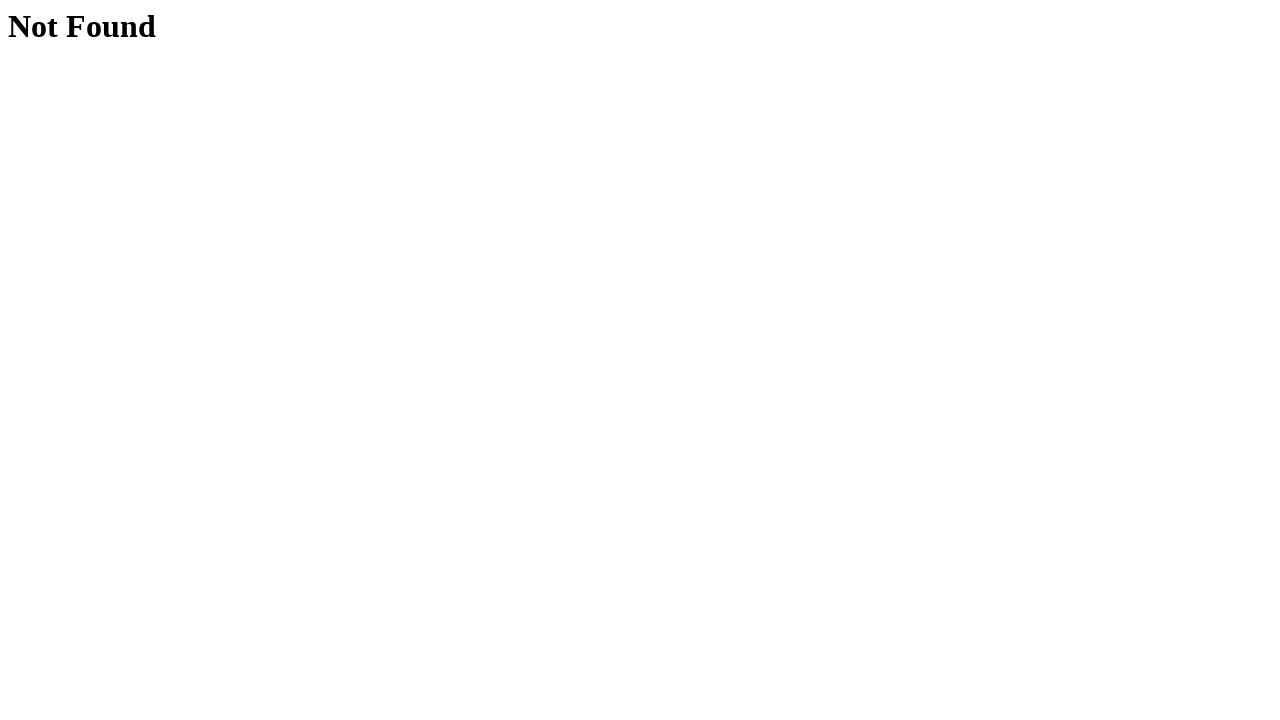

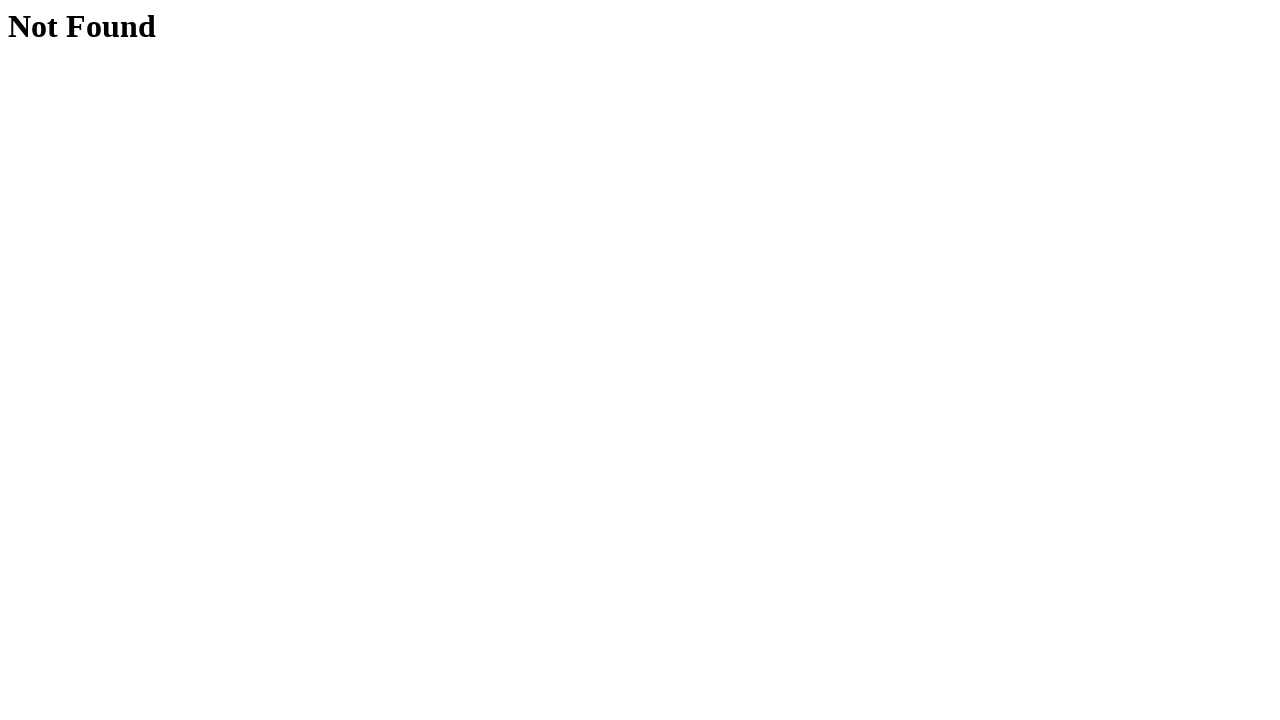